Tests window handling by clicking a link that opens a new window, then switching back to the original window and verifying the page title

Starting URL: https://the-internet.herokuapp.com/windows

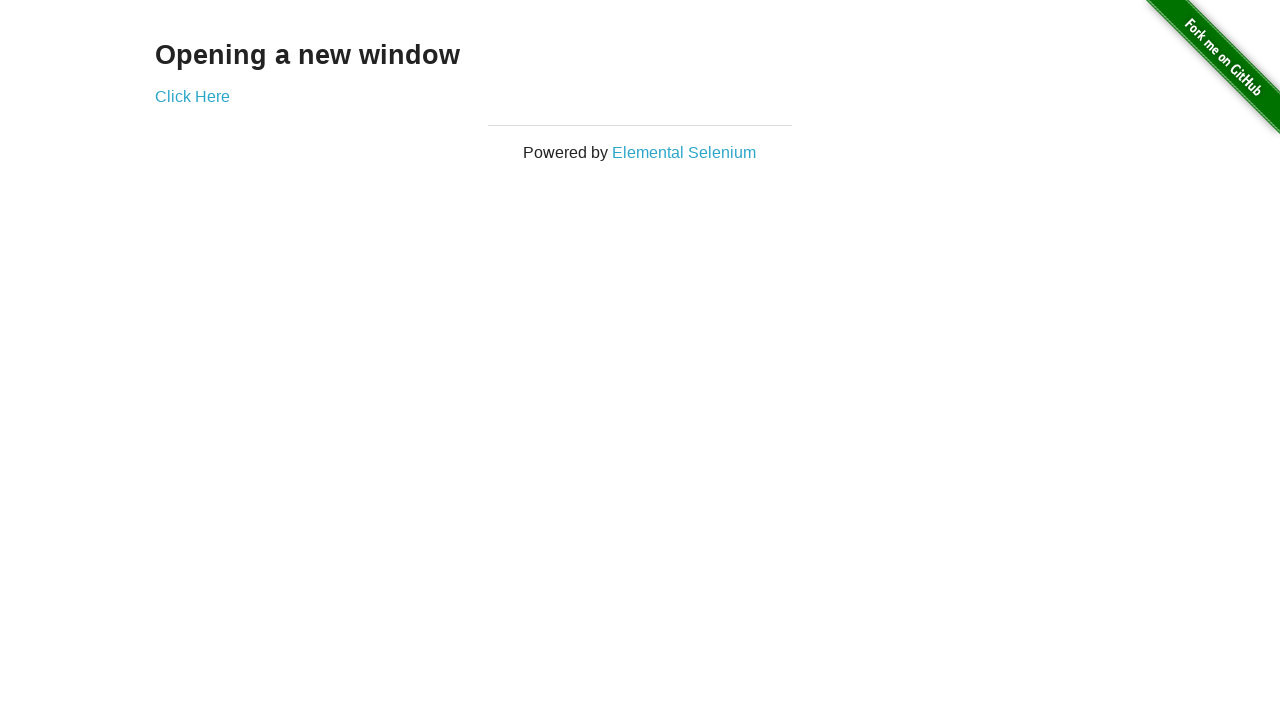

Clicked link to open new window at (192, 96) on xpath=//div[@class='example']//a
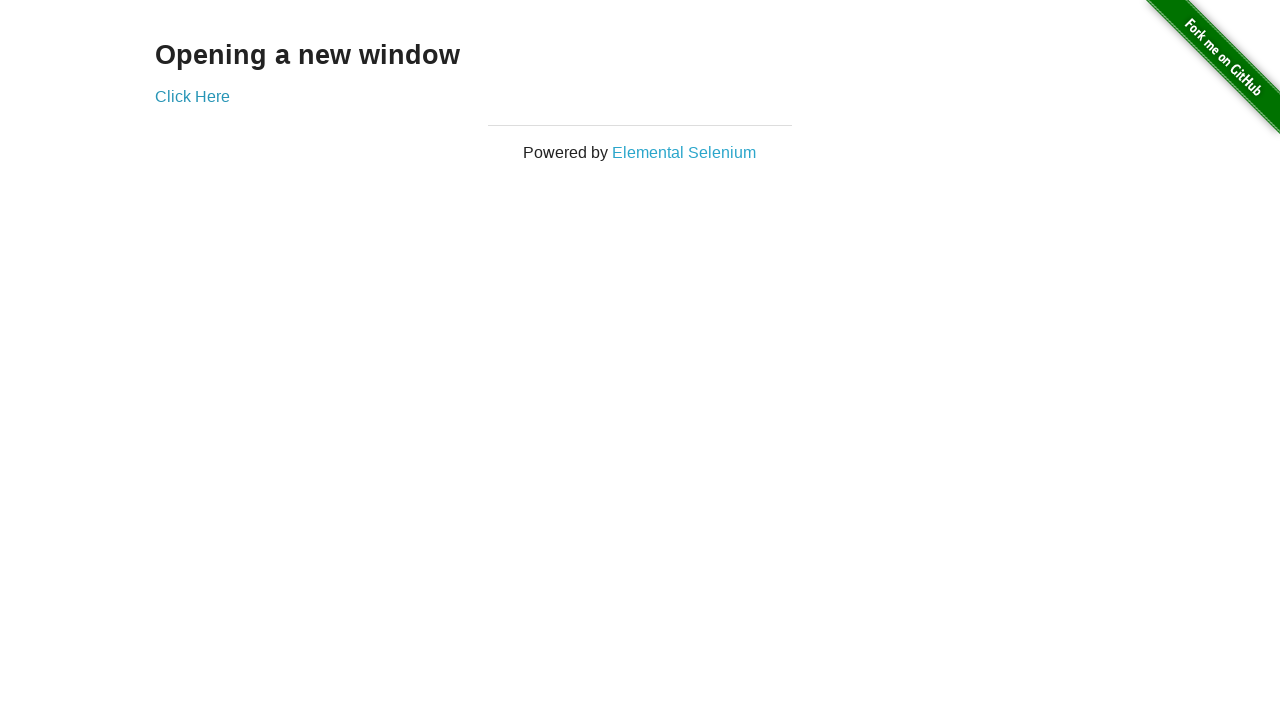

Waited for new window to open
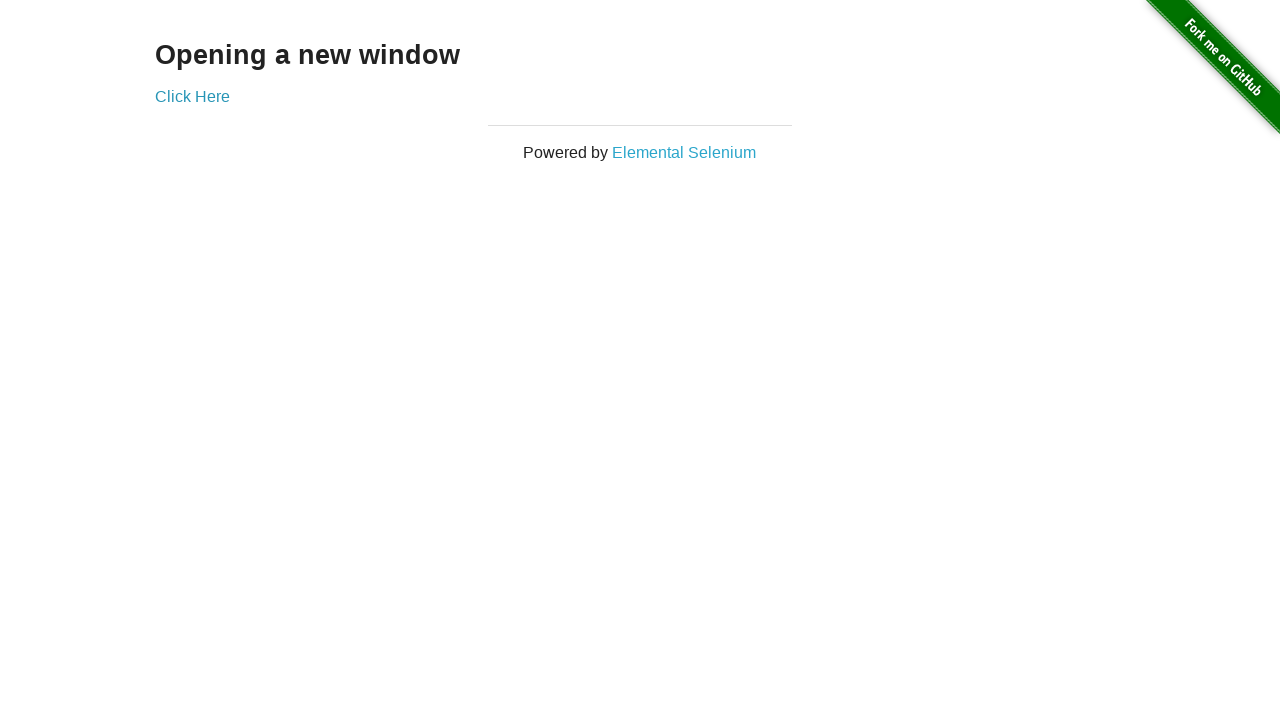

Retrieved all open pages from context
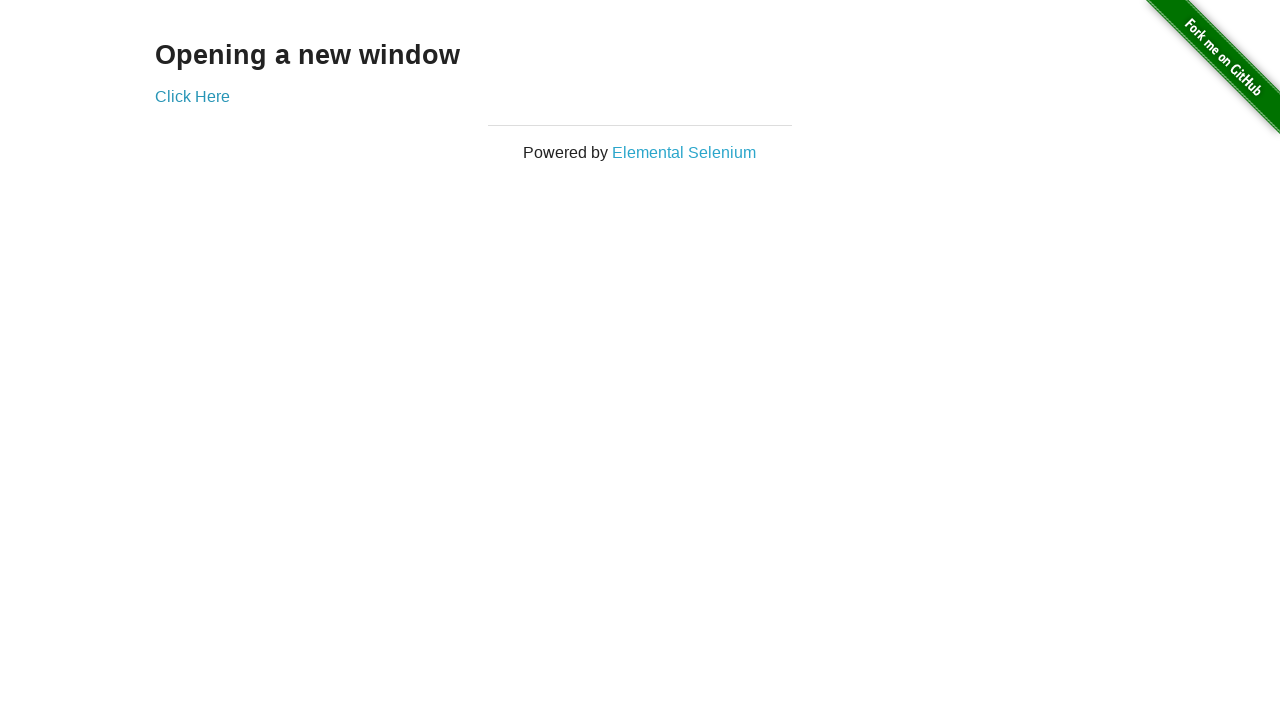

Switched to original window
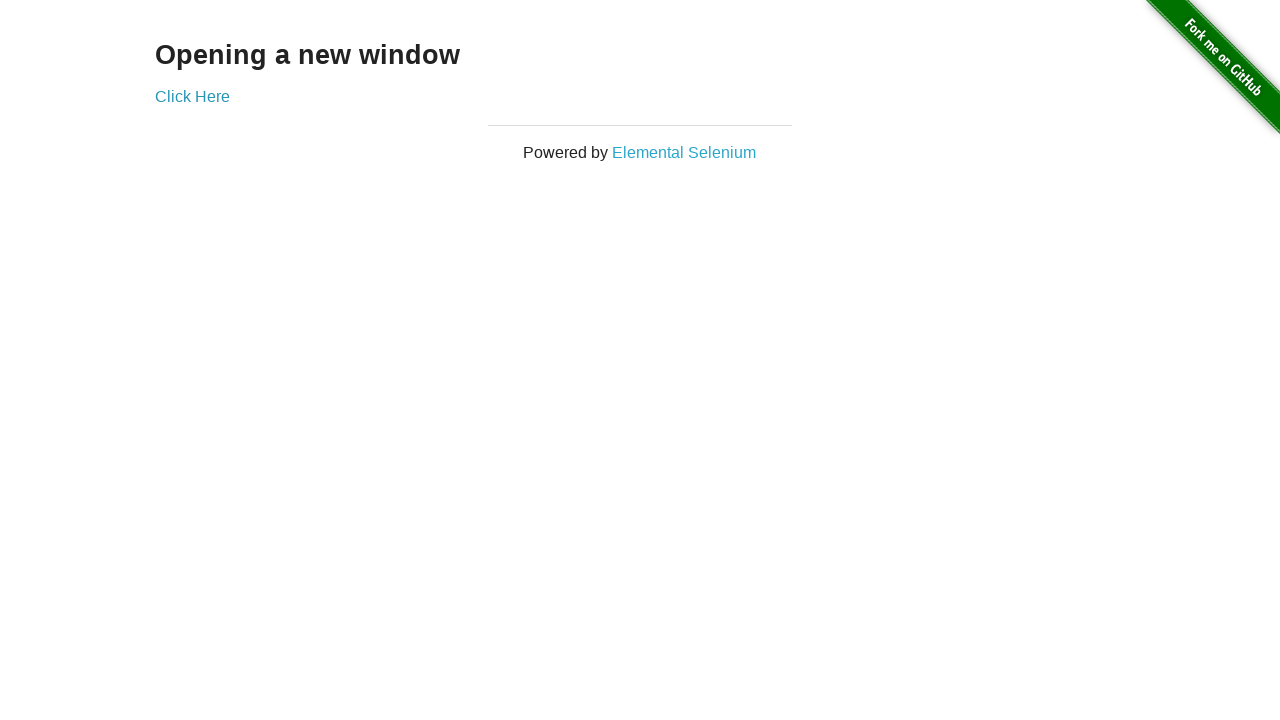

Verified original page title: The Internet
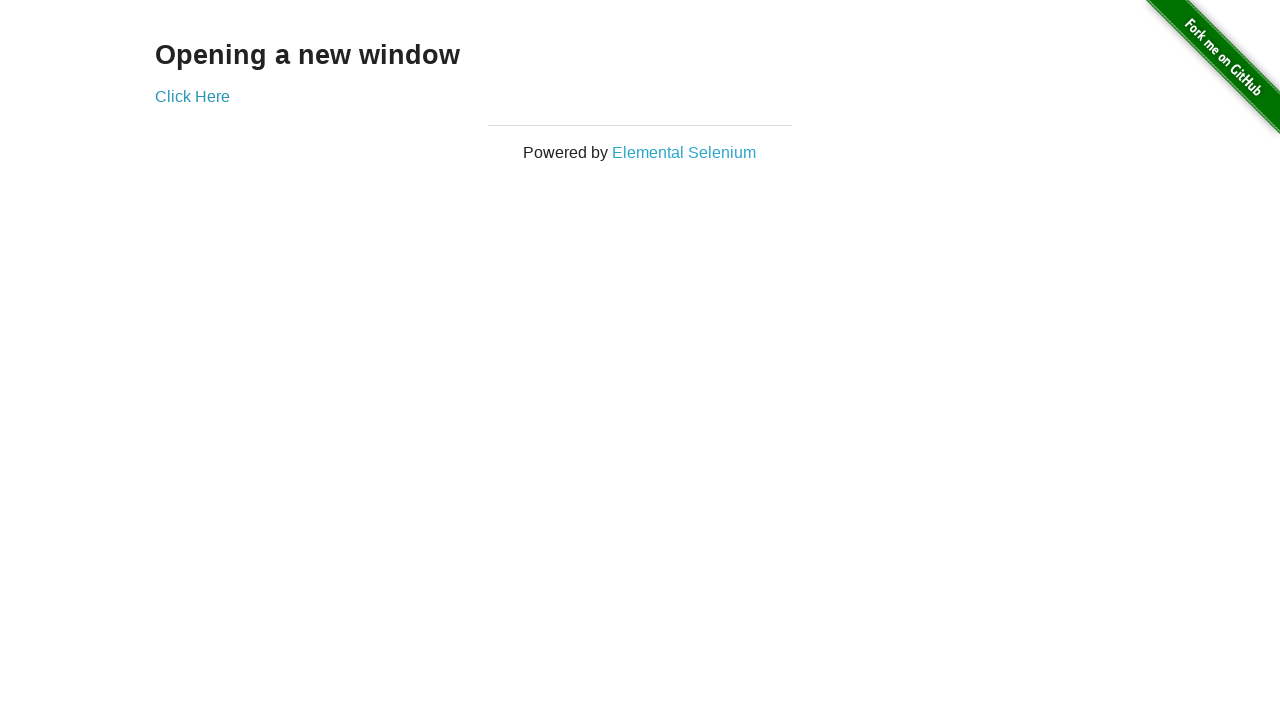

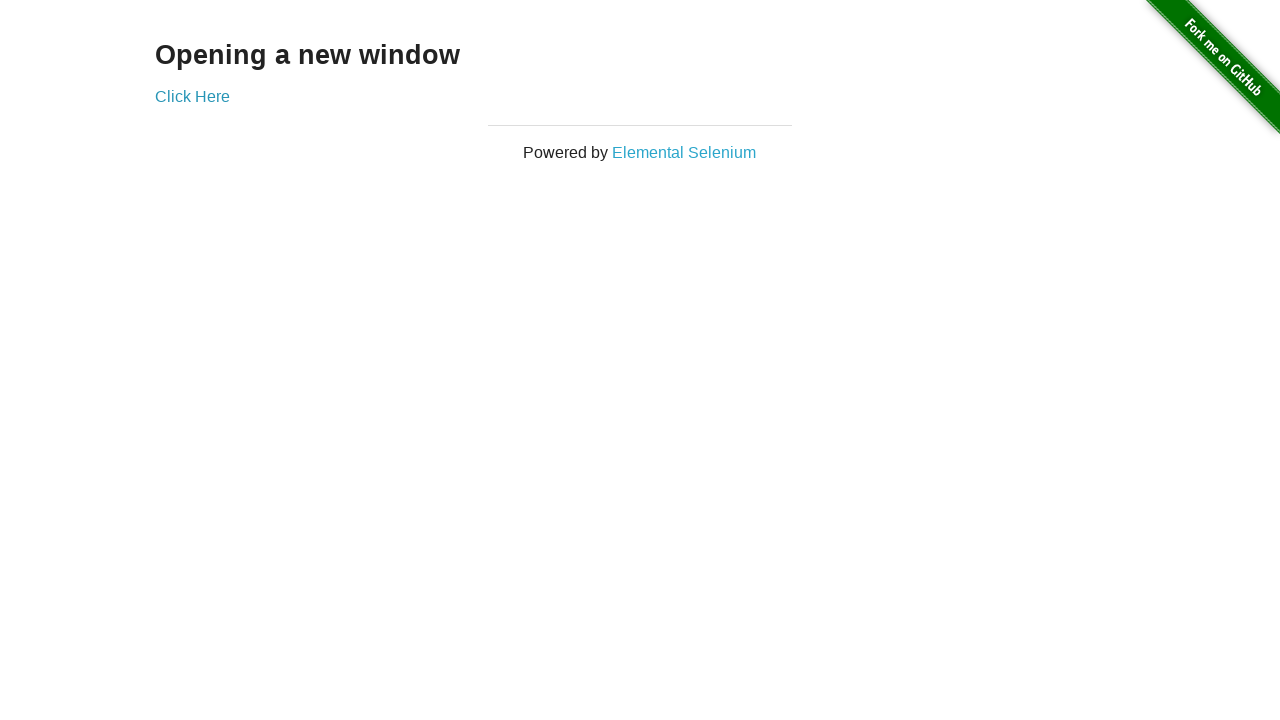